Tests checking and then unchecking the mark-all-complete toggle to clear completed state

Starting URL: https://demo.playwright.dev/todomvc

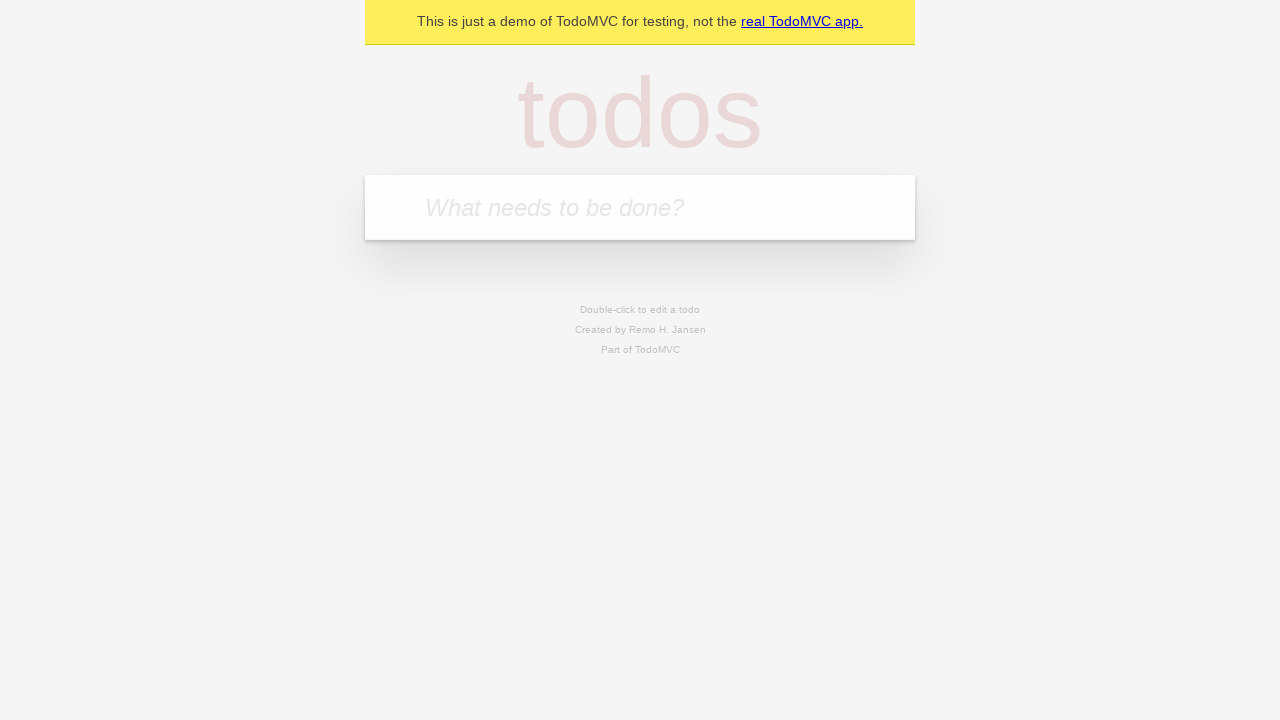

Filled input field with 'buy some cheese' on internal:attr=[placeholder="What needs to be done?"i]
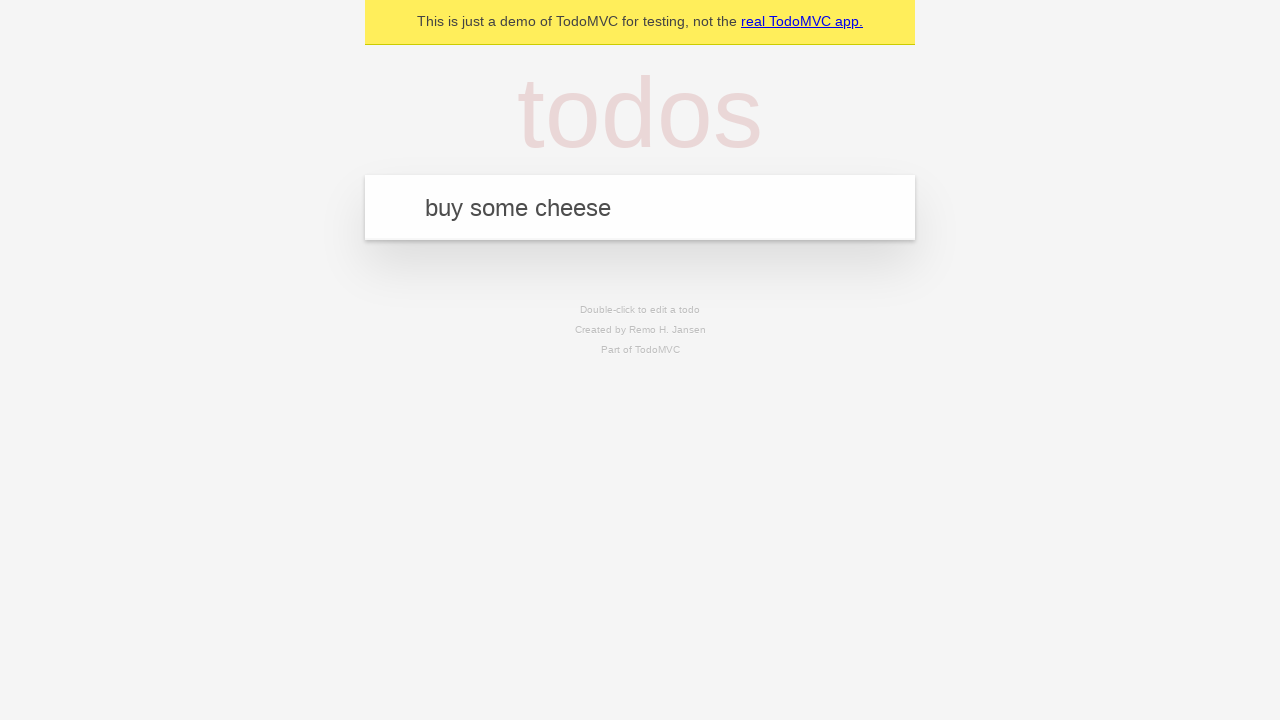

Pressed Enter to create first todo item on internal:attr=[placeholder="What needs to be done?"i]
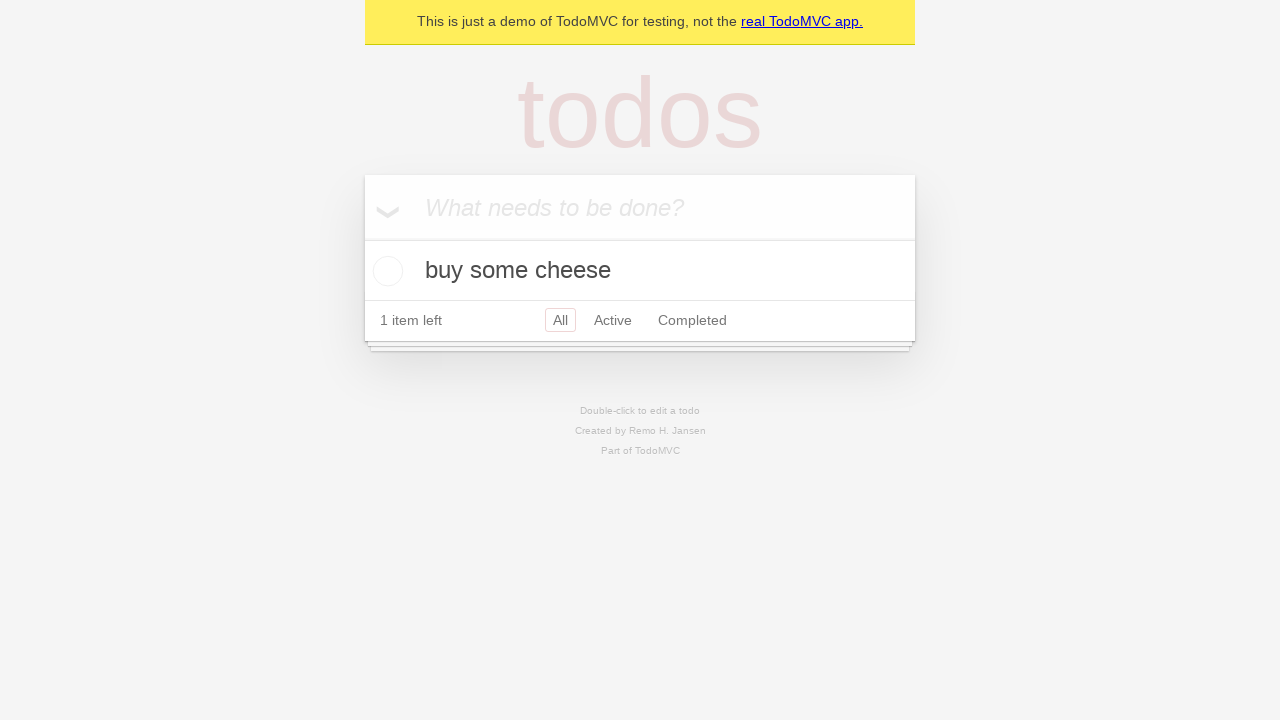

Filled input field with 'feed the cat' on internal:attr=[placeholder="What needs to be done?"i]
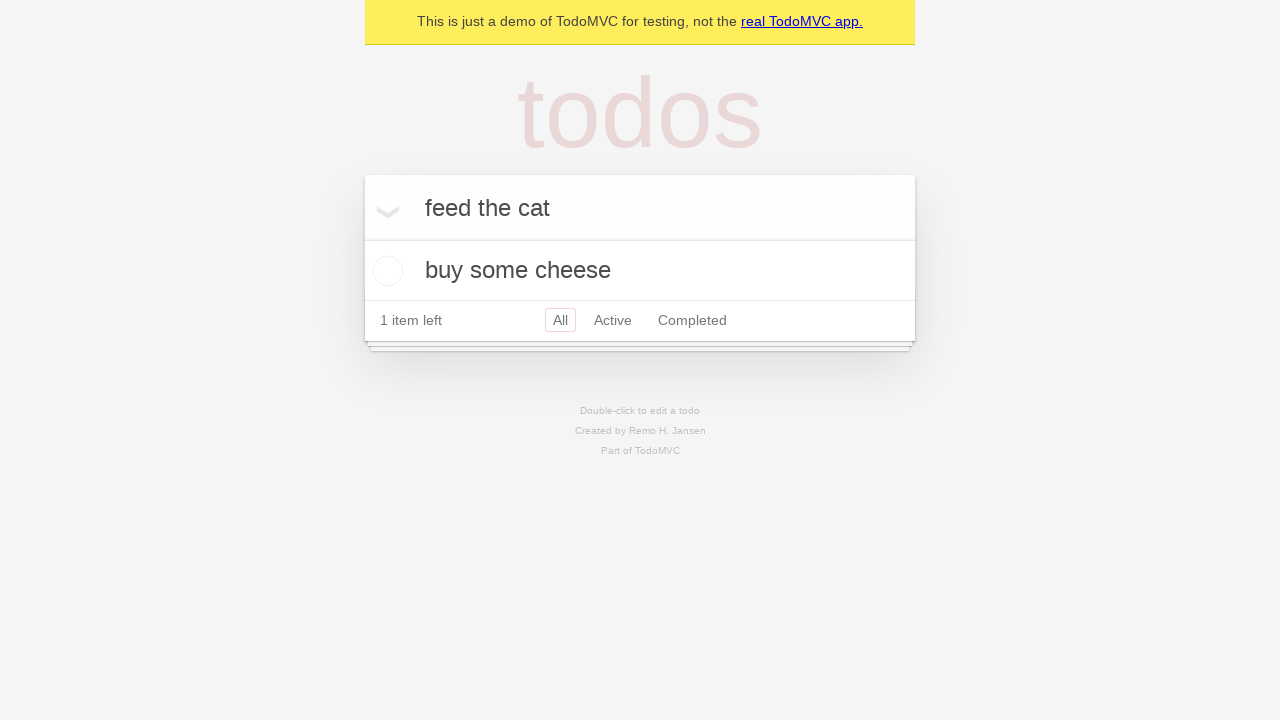

Pressed Enter to create second todo item on internal:attr=[placeholder="What needs to be done?"i]
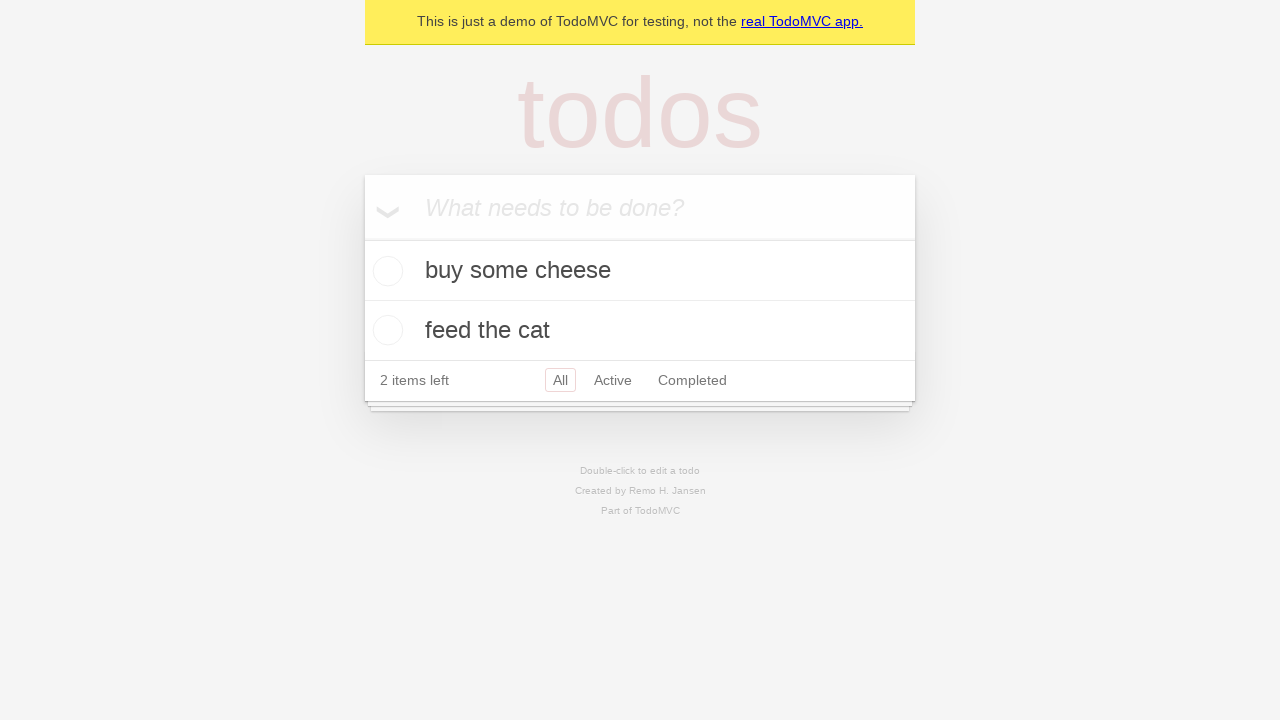

Filled input field with 'book a doctors appointment' on internal:attr=[placeholder="What needs to be done?"i]
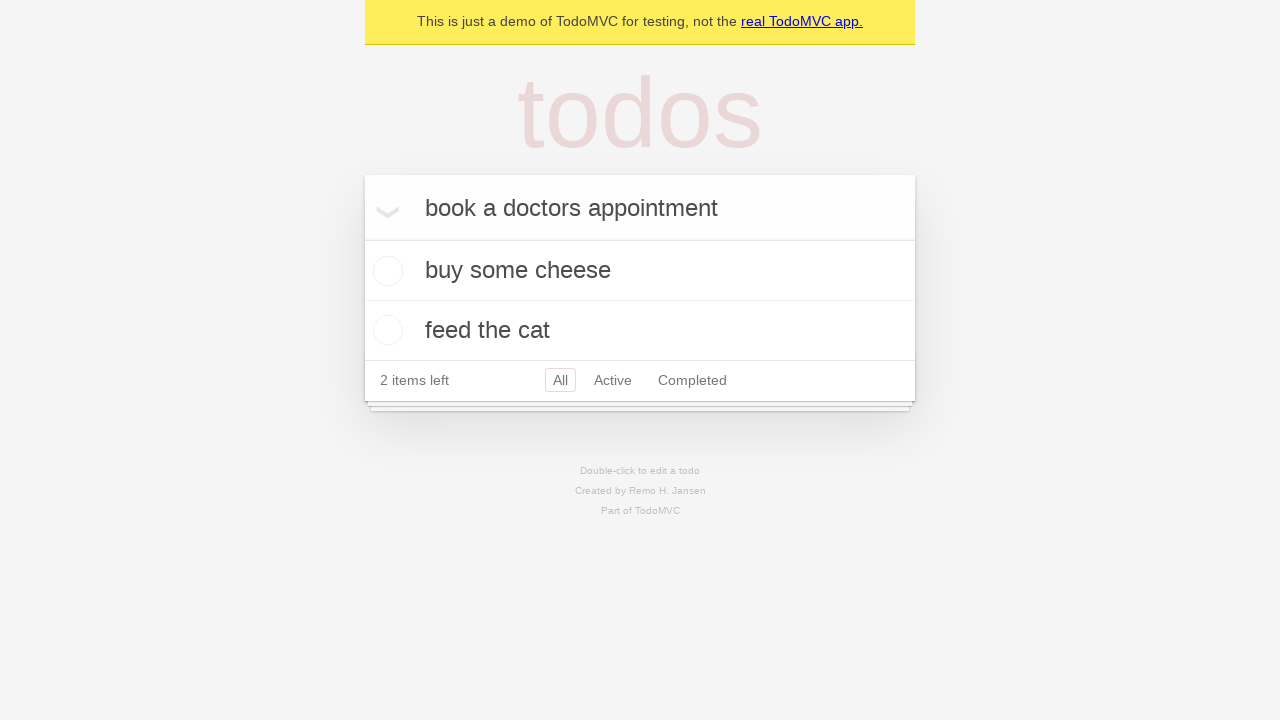

Pressed Enter to create third todo item on internal:attr=[placeholder="What needs to be done?"i]
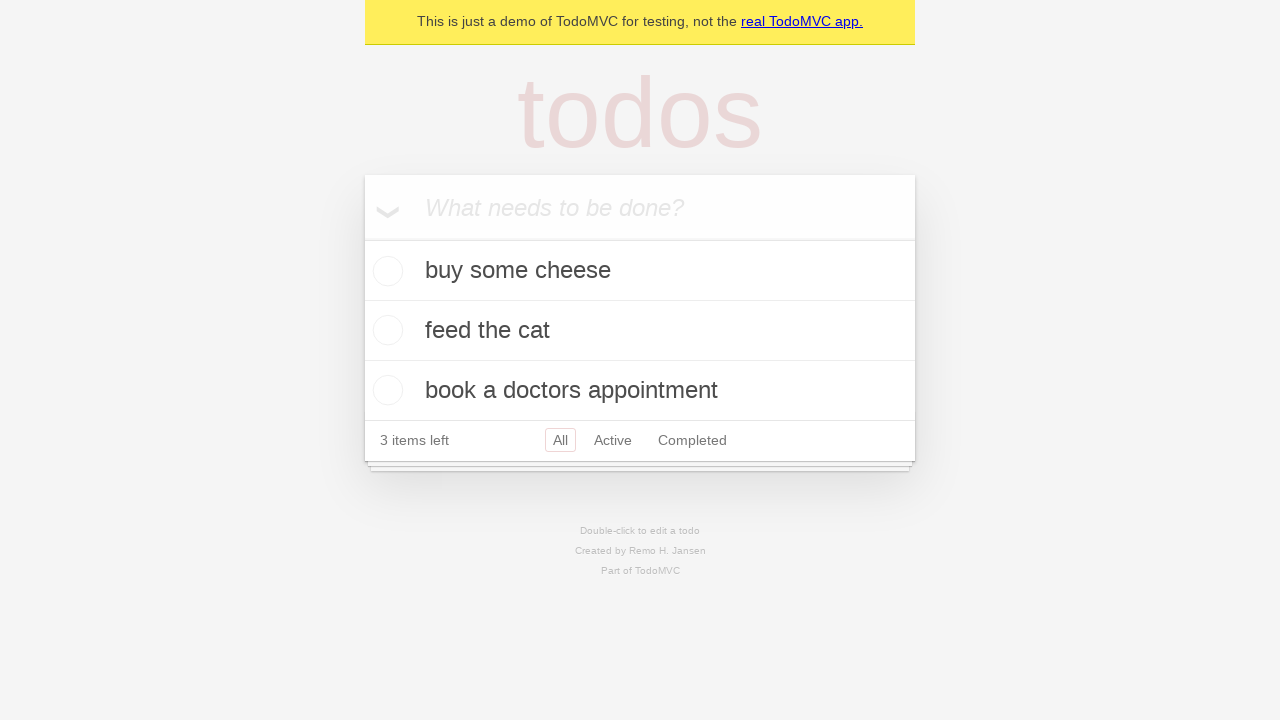

Clicked 'Mark all as complete' toggle to check all items at (362, 238) on internal:label="Mark all as complete"i
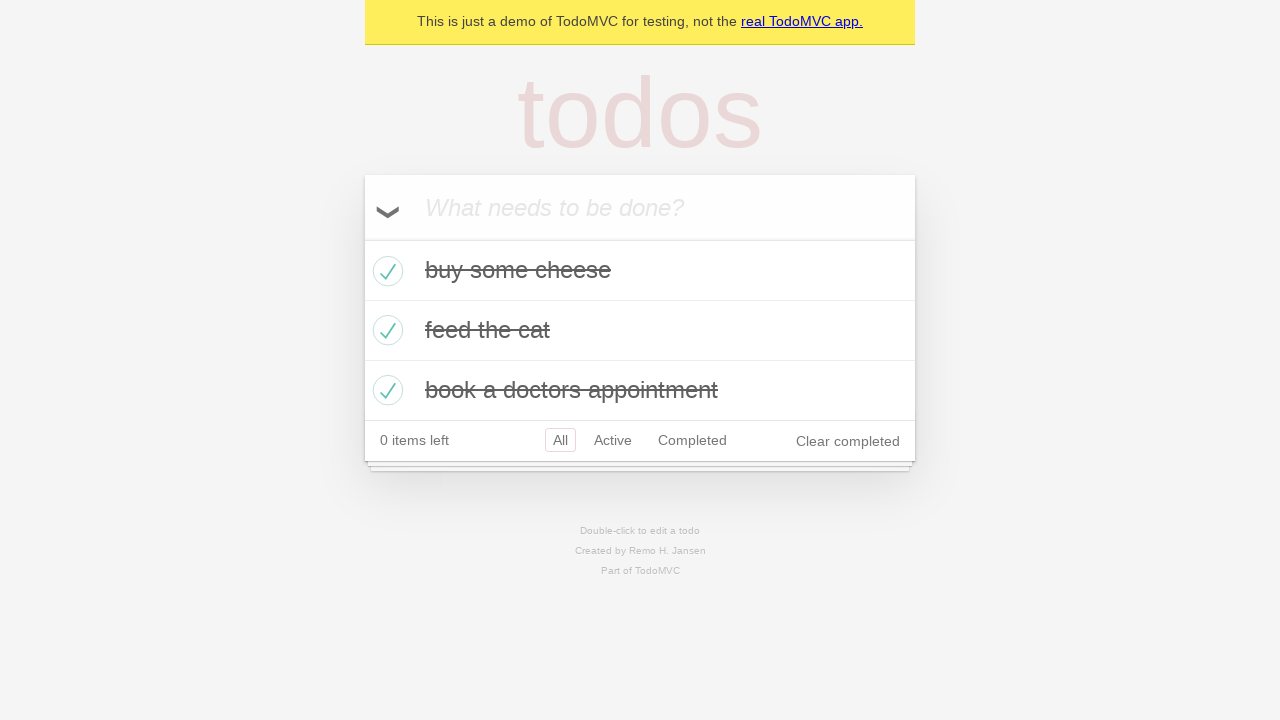

Clicked 'Mark all as complete' toggle to uncheck all items at (362, 238) on internal:label="Mark all as complete"i
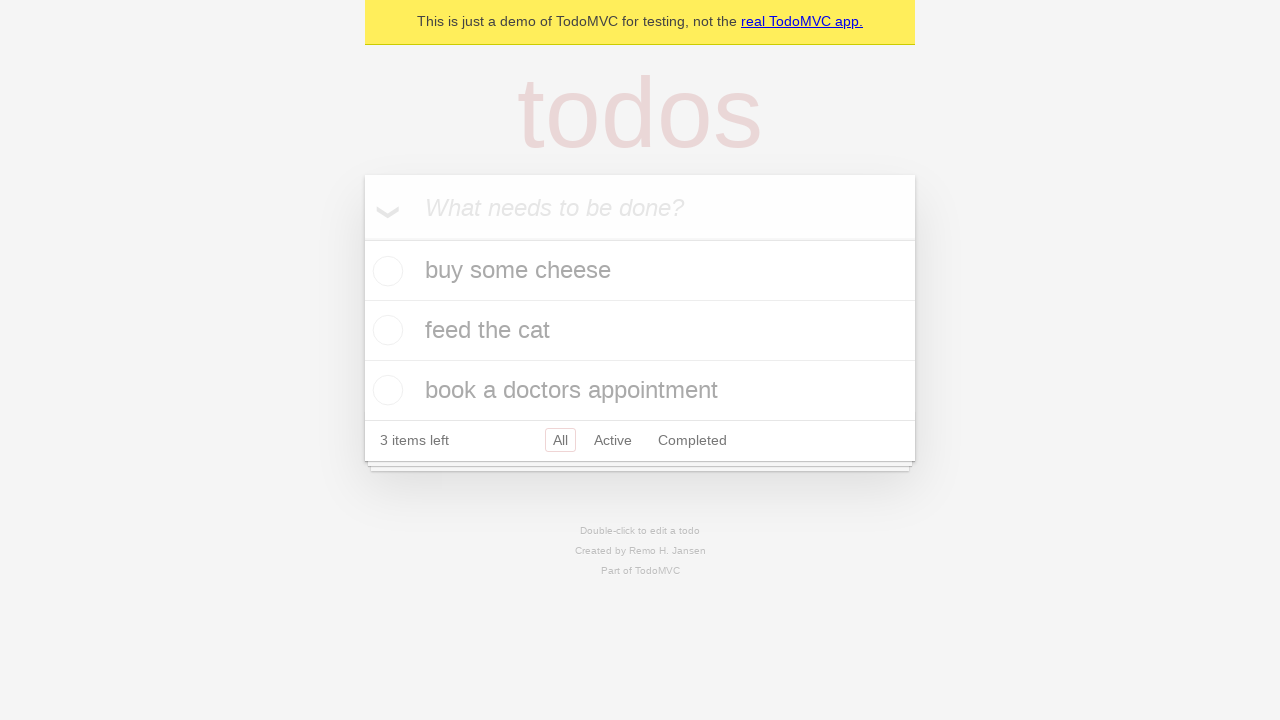

Verified that uncompleted todo items are visible
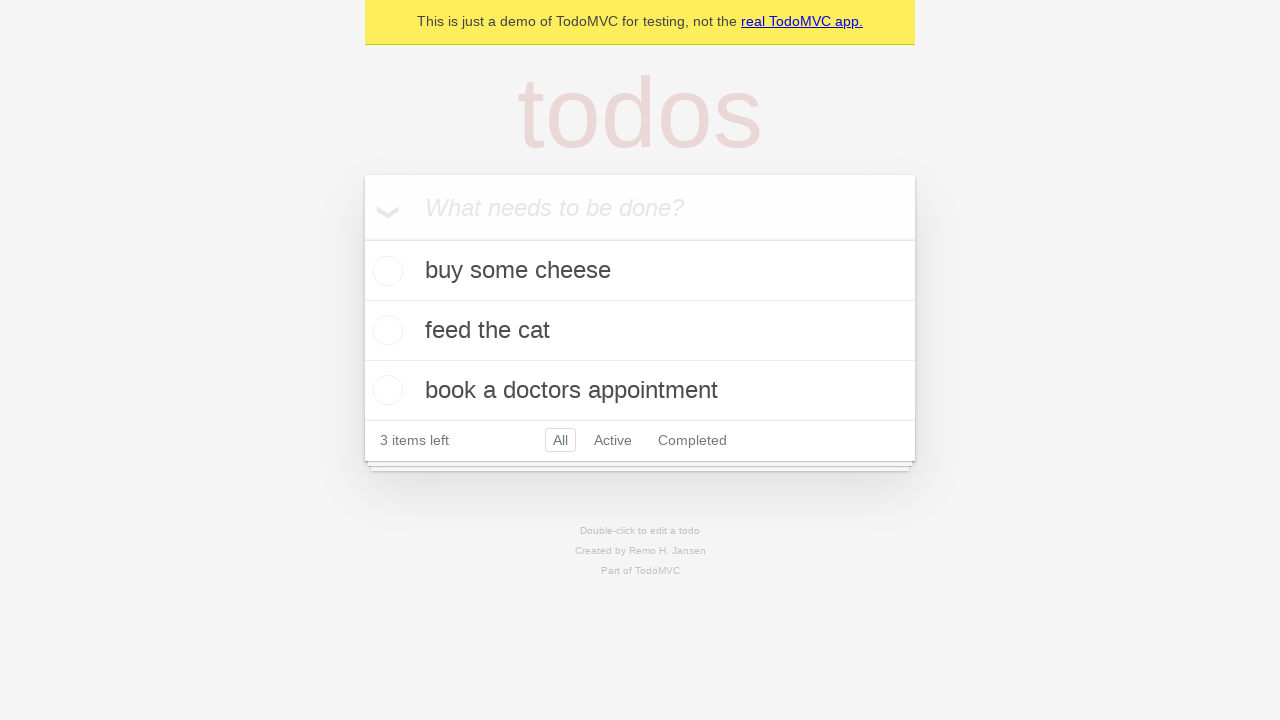

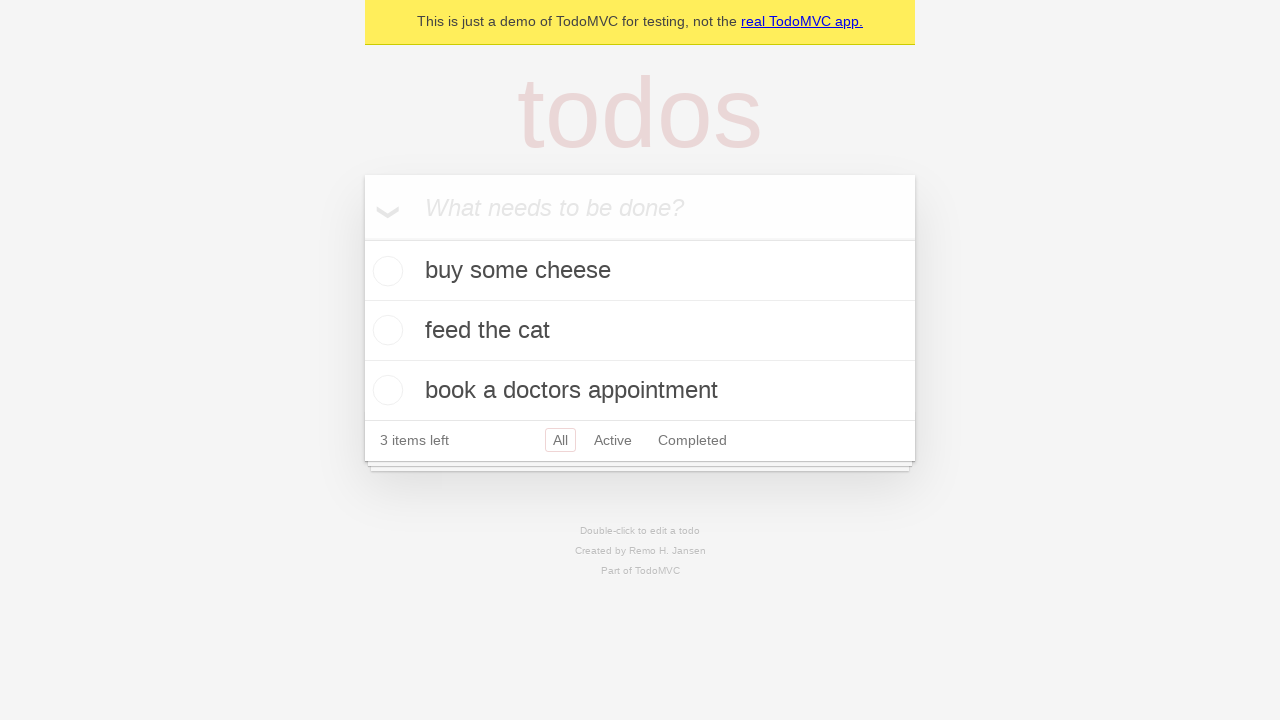